Tests JavaScript confirm alert handling by clicking a button that triggers a confirm dialog and accepting it

Starting URL: https://the-internet.herokuapp.com/javascript_alerts

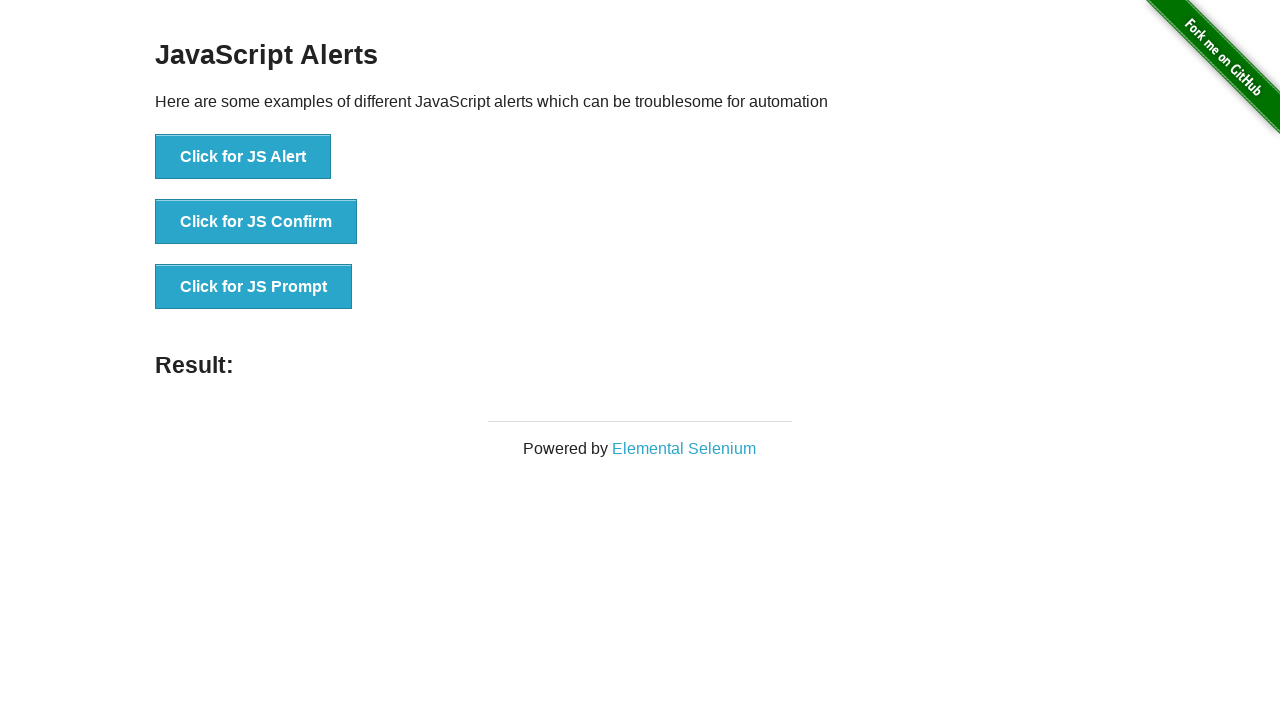

Set up dialog handler to accept confirm dialogs
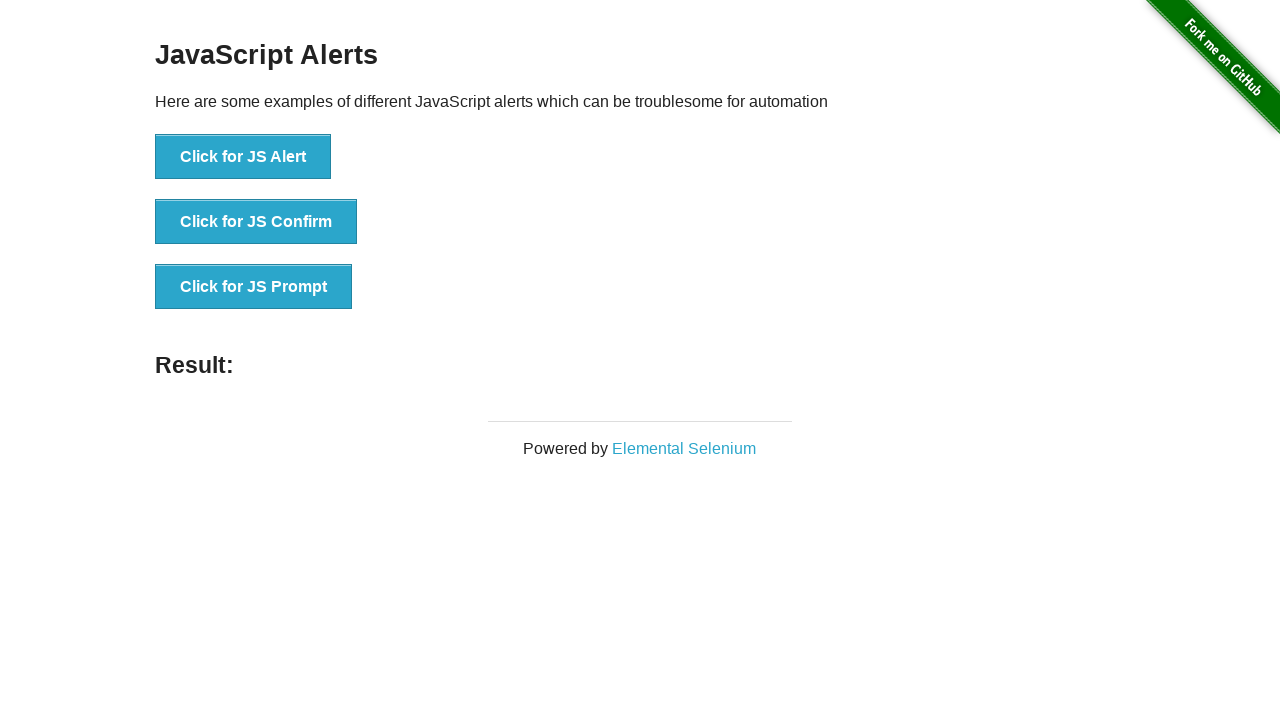

Clicked button to trigger JavaScript confirm alert at (256, 222) on button[onclick='jsConfirm()']
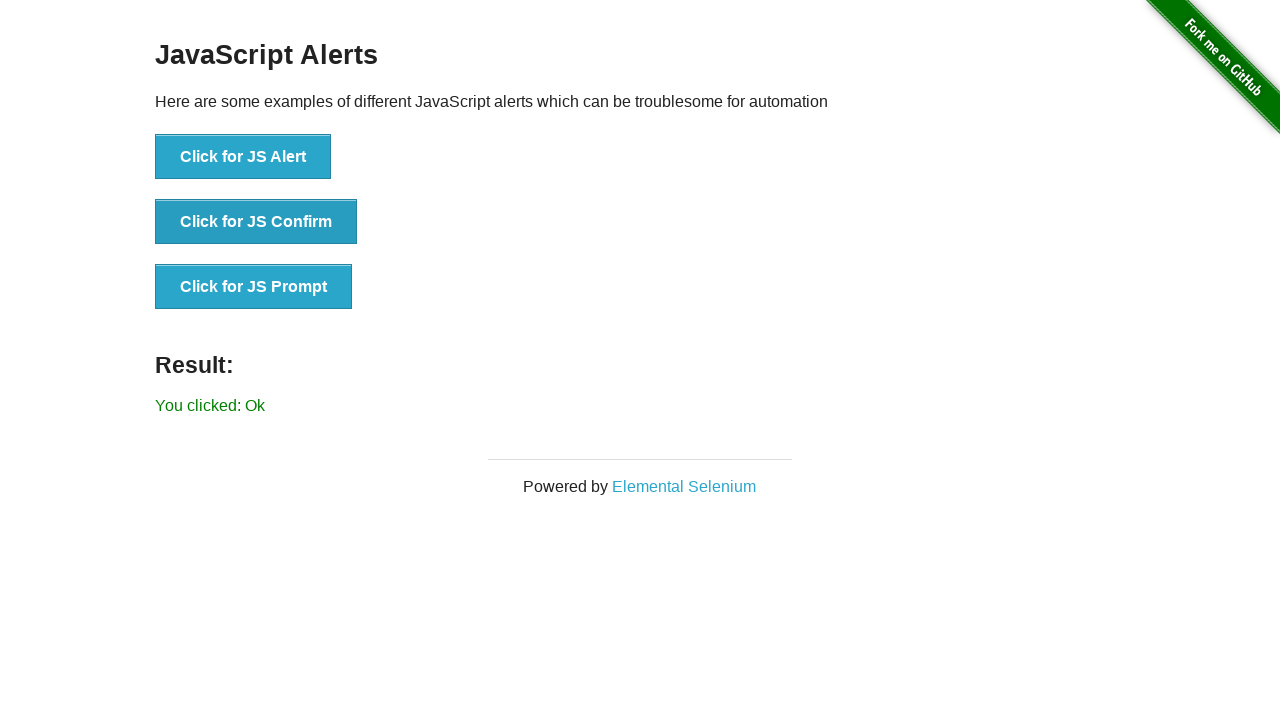

Confirm dialog was accepted and result element loaded
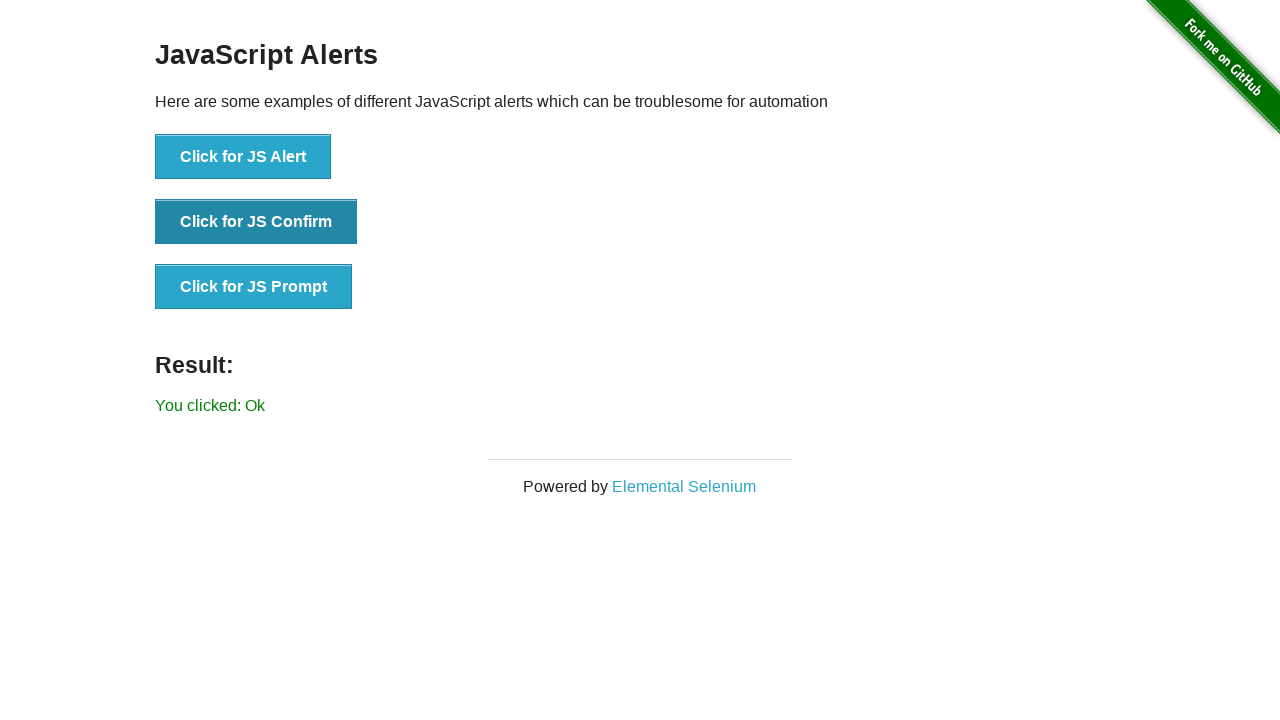

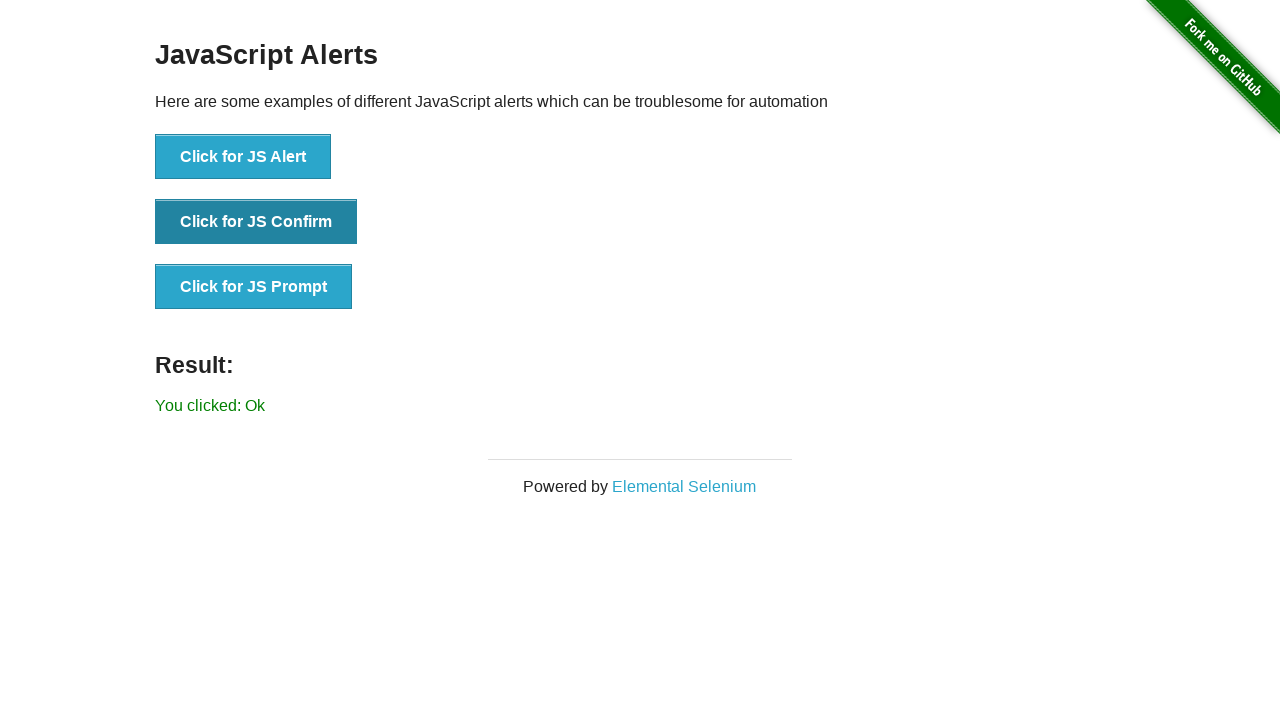